Tests navigation to the Architecture page via the sidebar link and verifies URL and heading

Starting URL: https://docs.qameta.io/allure-testops/

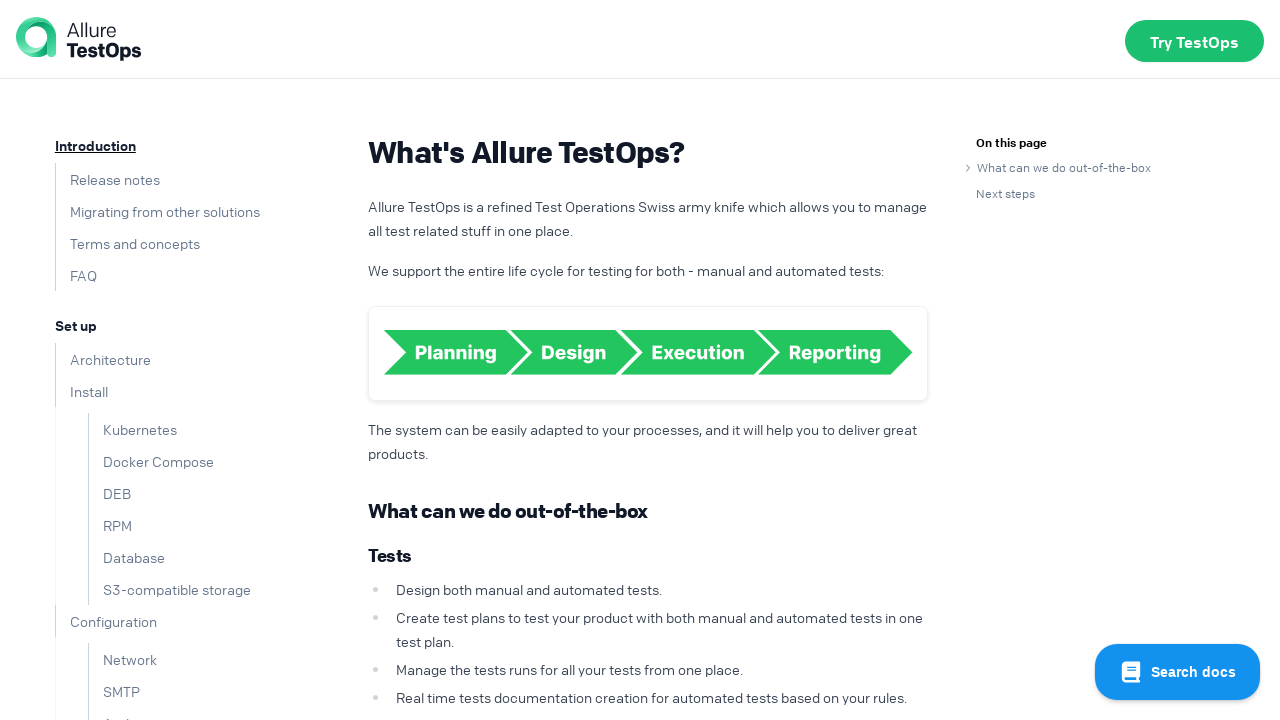

Clicked on 'Architecture' link in the sidebar at (103, 359) on text=Architecture
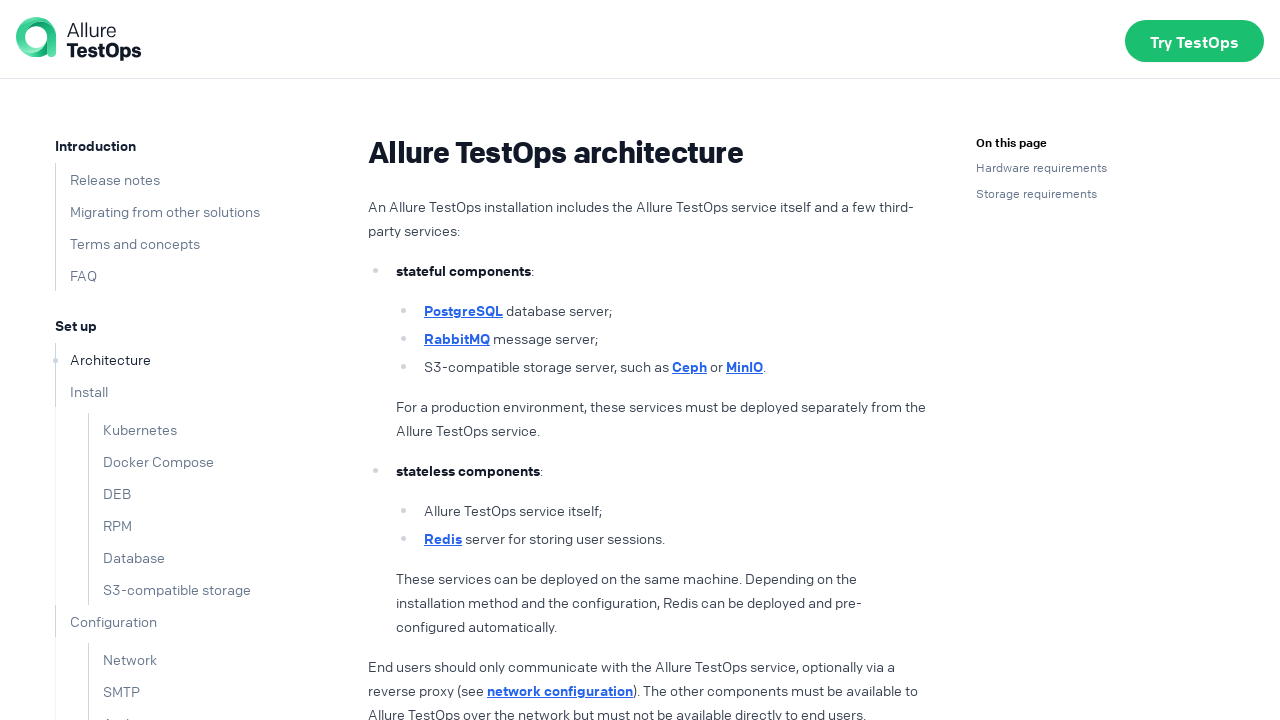

Architecture page loaded - h1 heading appeared
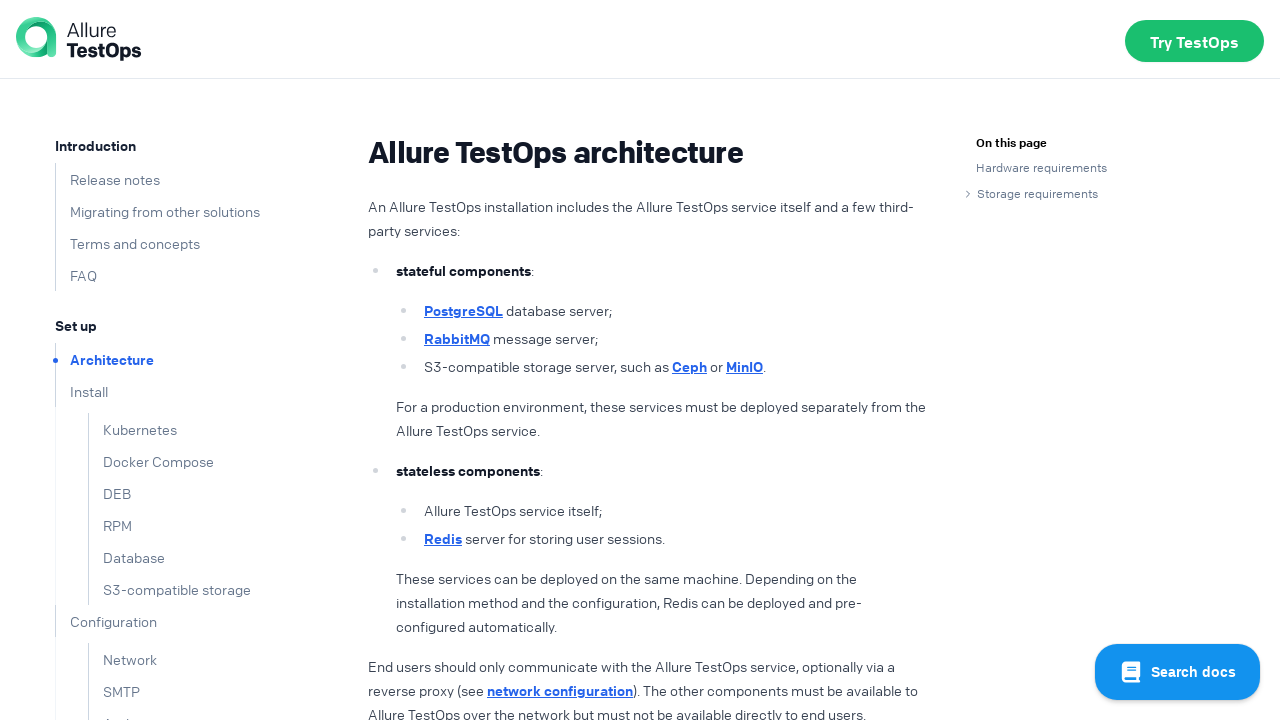

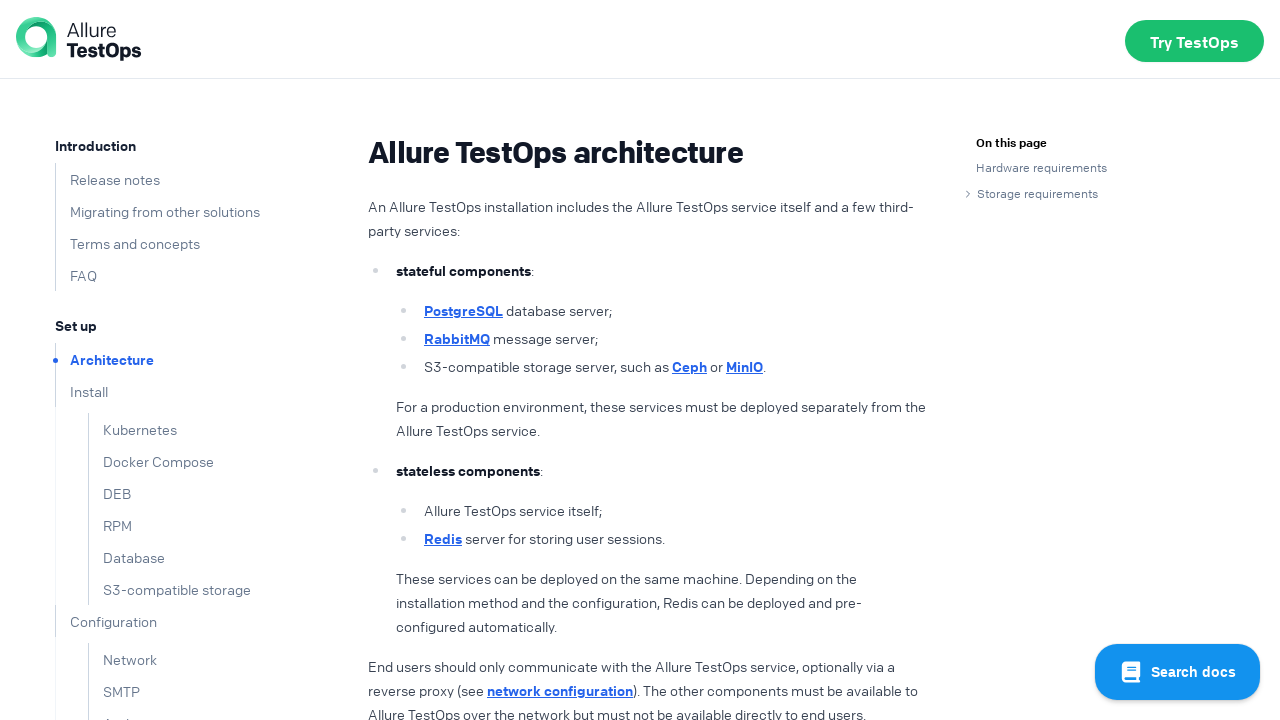